Tests the W3Schools search functionality by entering "Java Tutorial" in the search box and clicking the search button, then verifying the page title matches the search term.

Starting URL: https://www.w3schools.com/

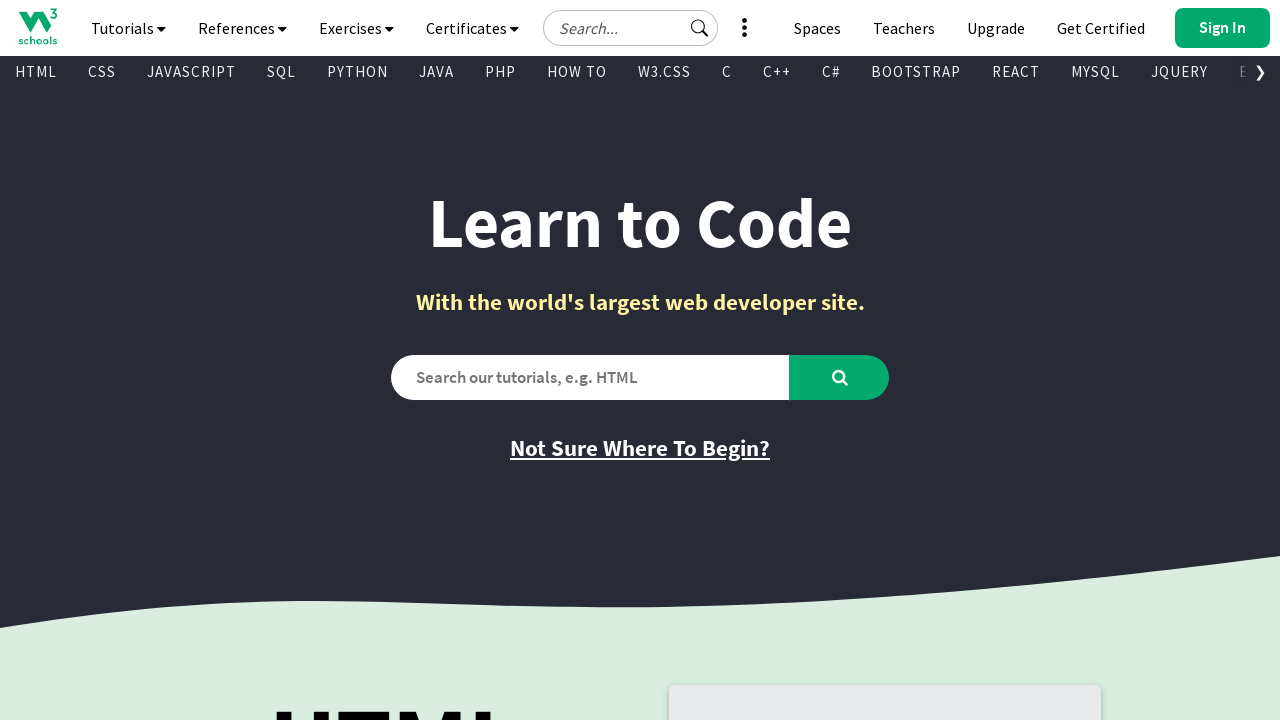

Verified initial page title is 'W3Schools Online Web Tutorials'
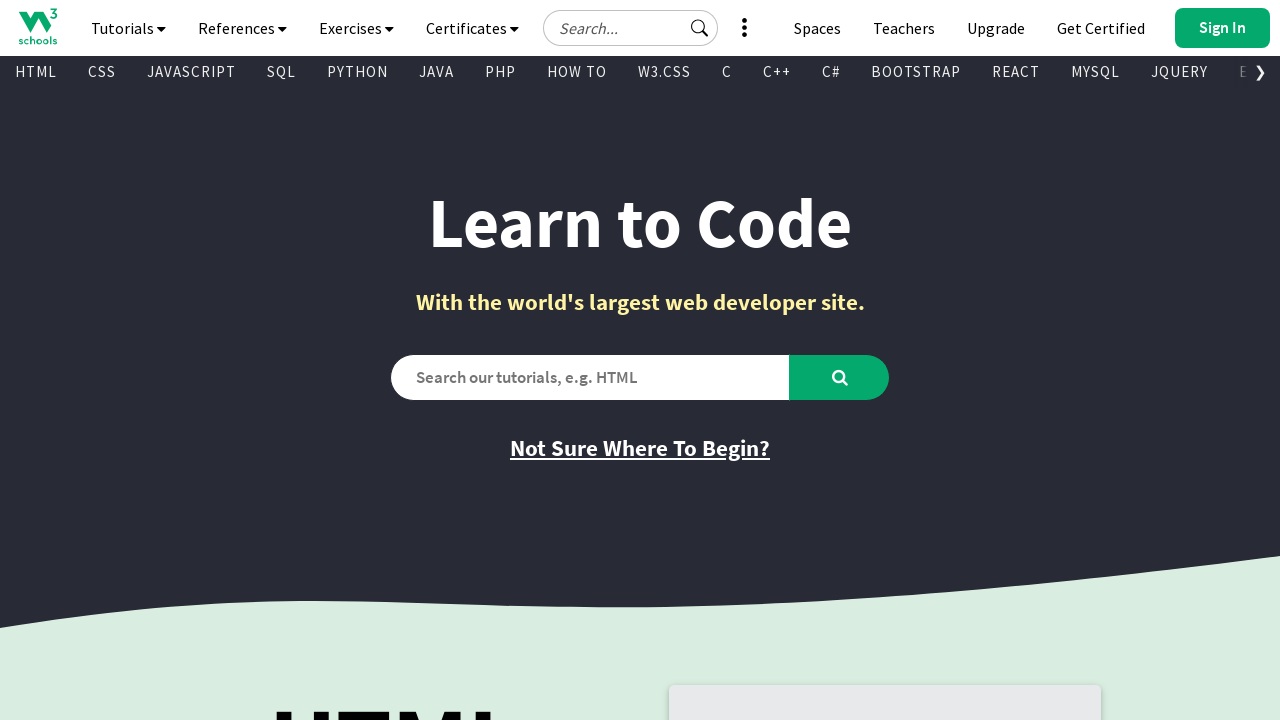

Entered 'Java Tutorial' in search box on #search2
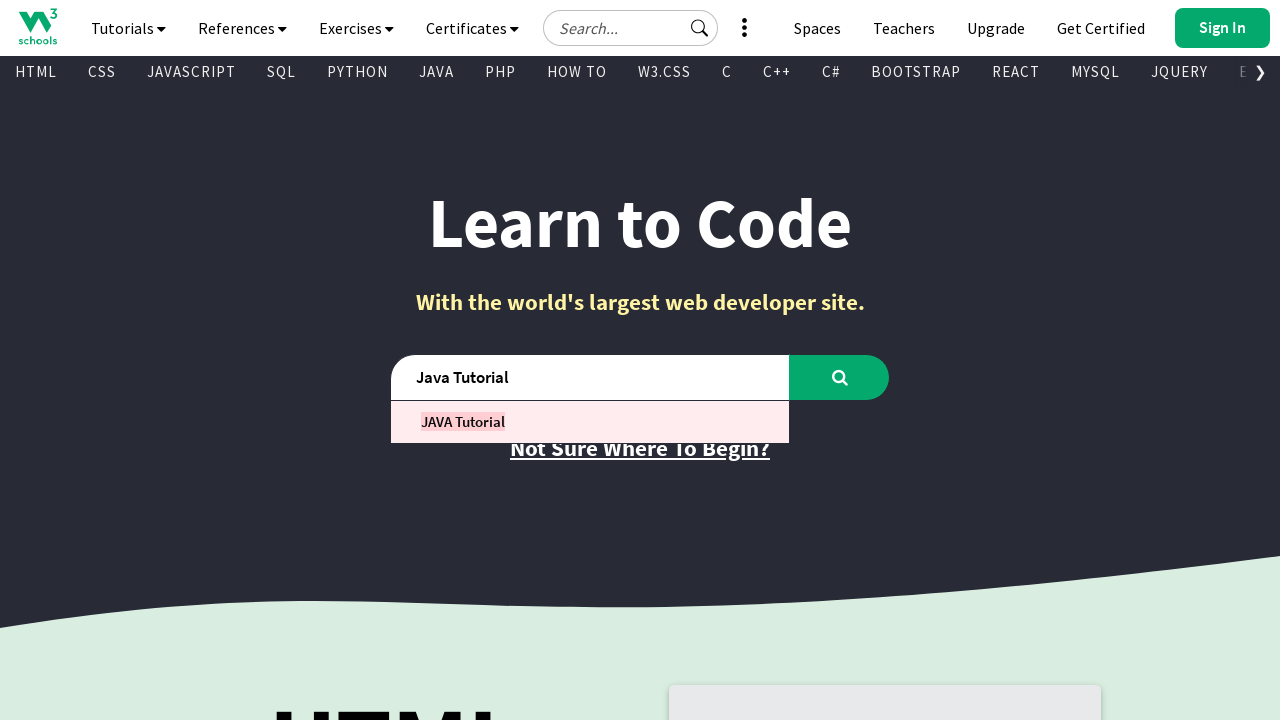

Waited 1 second for autocomplete/suggestions to load
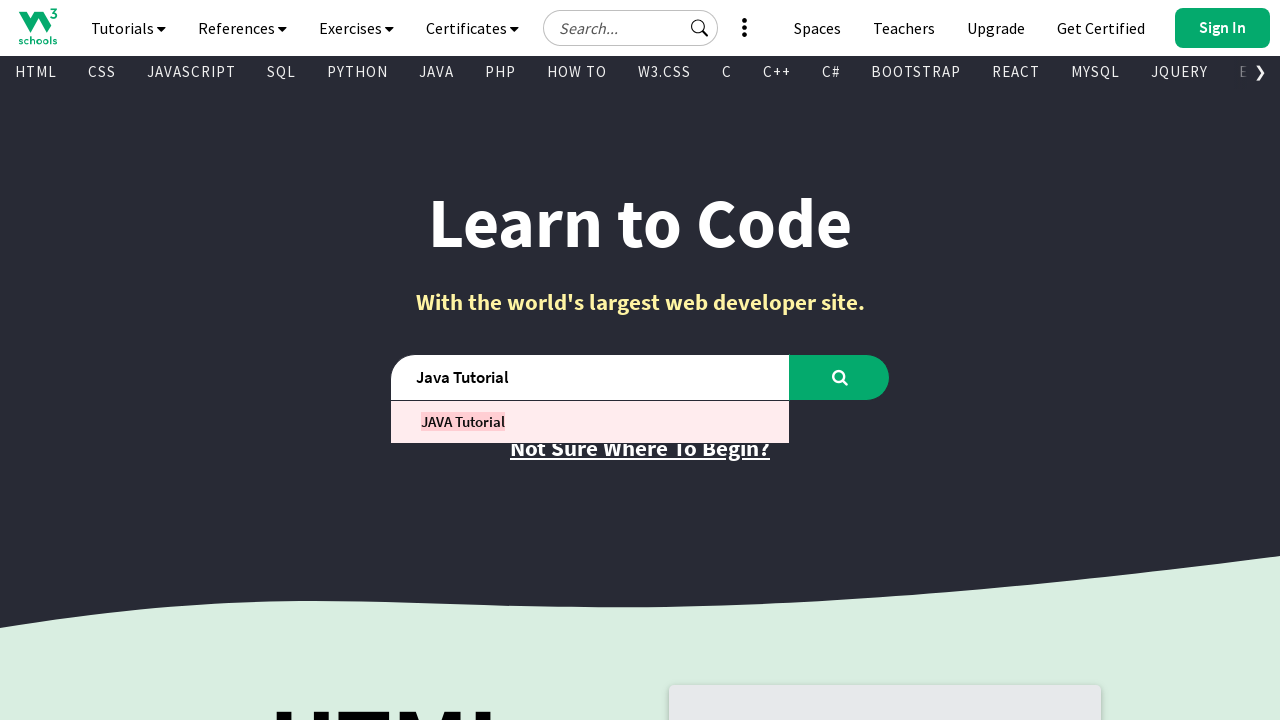

Clicked search button at (840, 377) on #learntocode_searchbtn
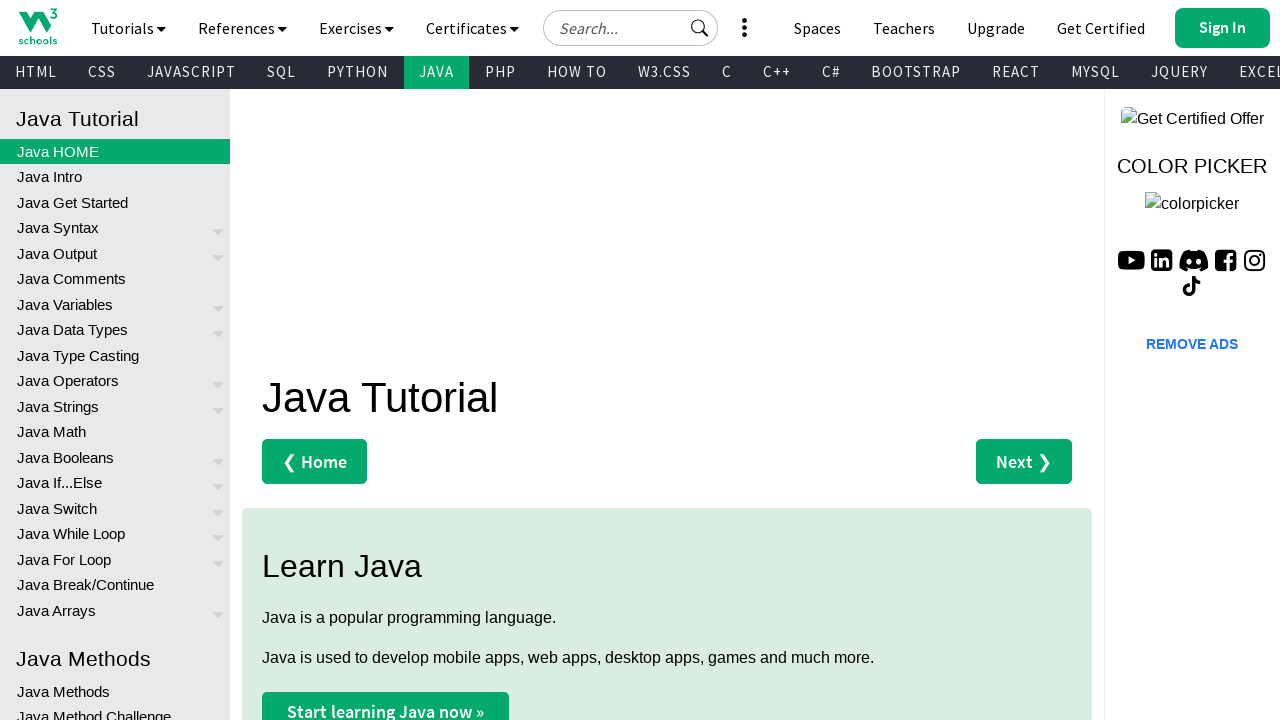

Waited for page DOM content to load
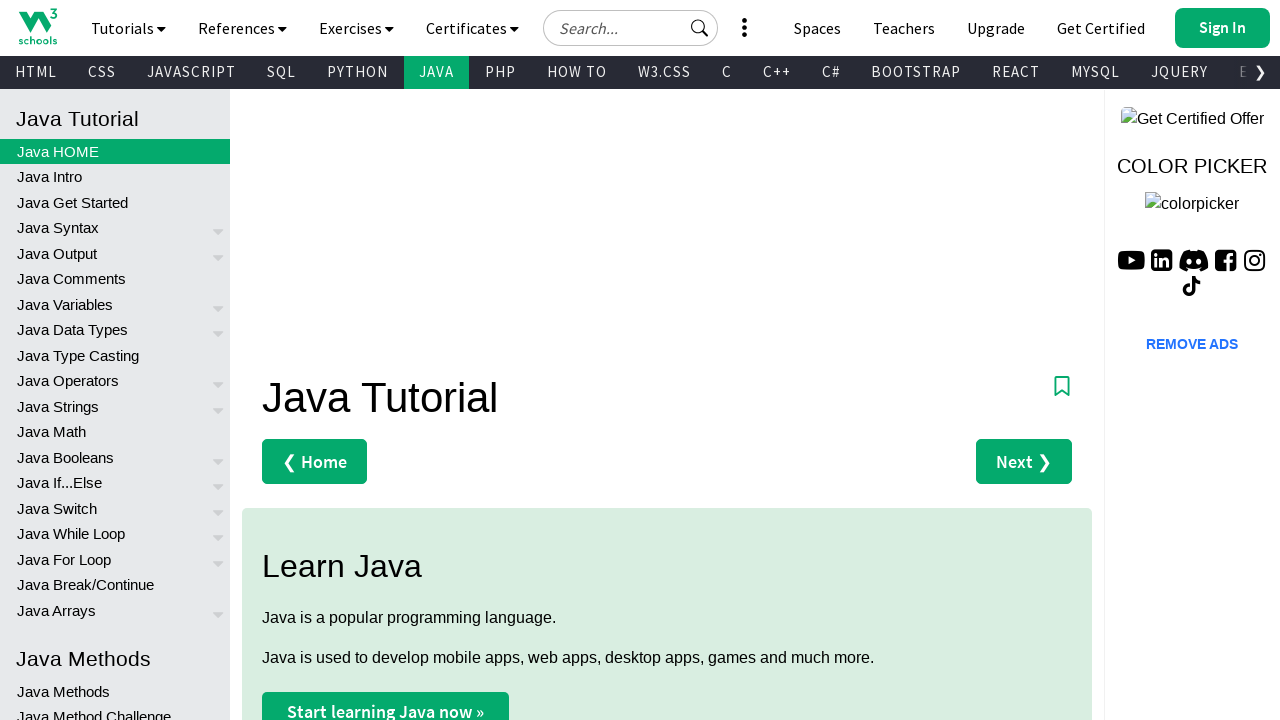

Verified page title matches search term 'Java Tutorial'
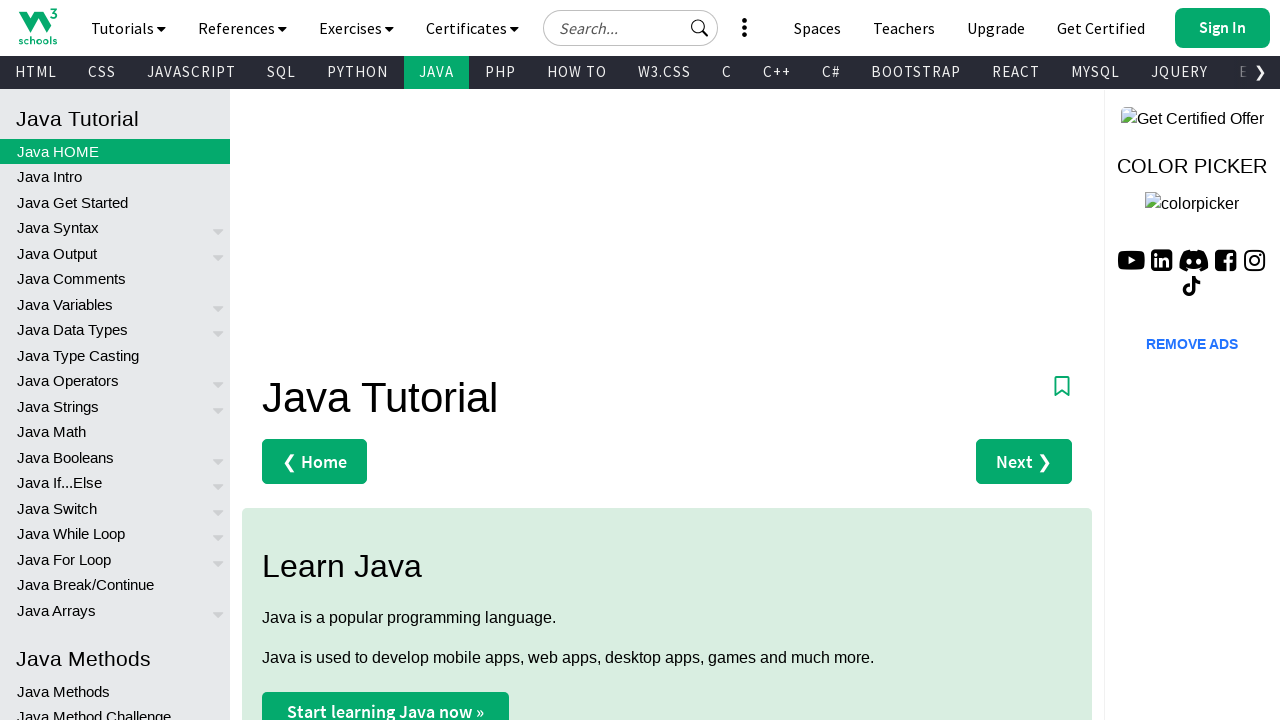

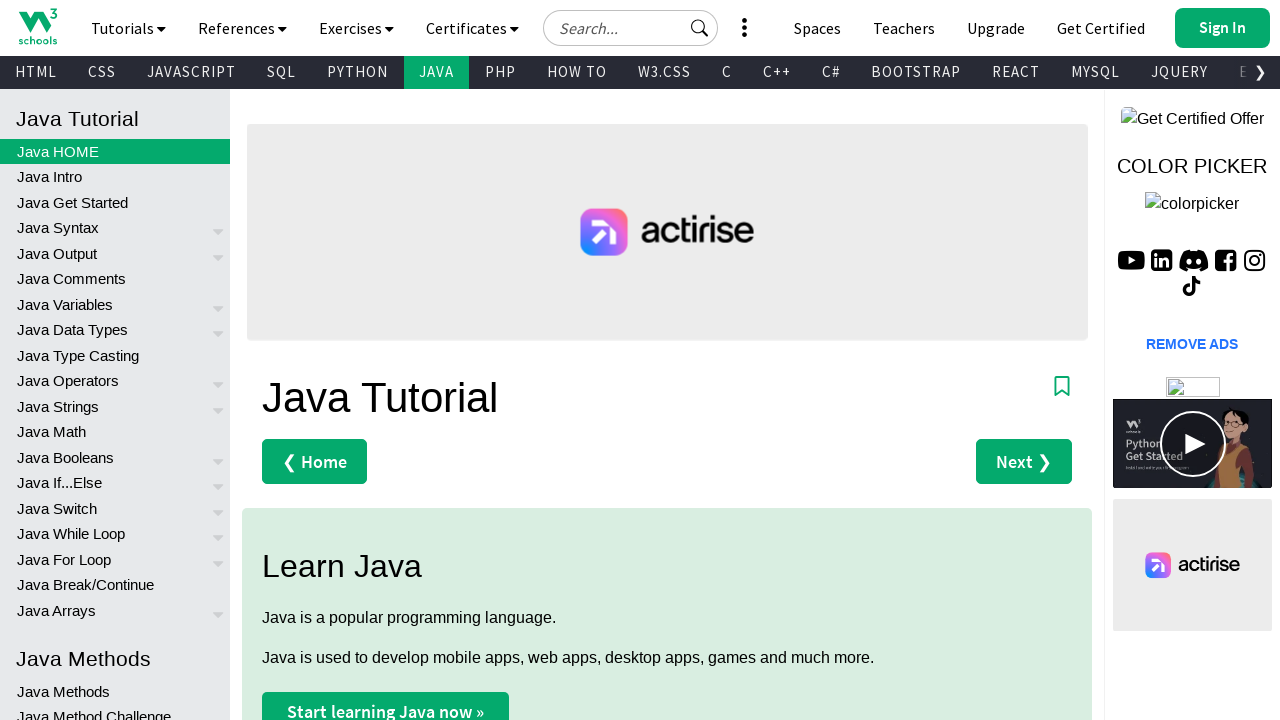